Tests that the Pokemon Starter dropdown shows a red validation indicator when attempting to submit without selection

Starting URL: https://audiostack-qa-test.netlify.app/

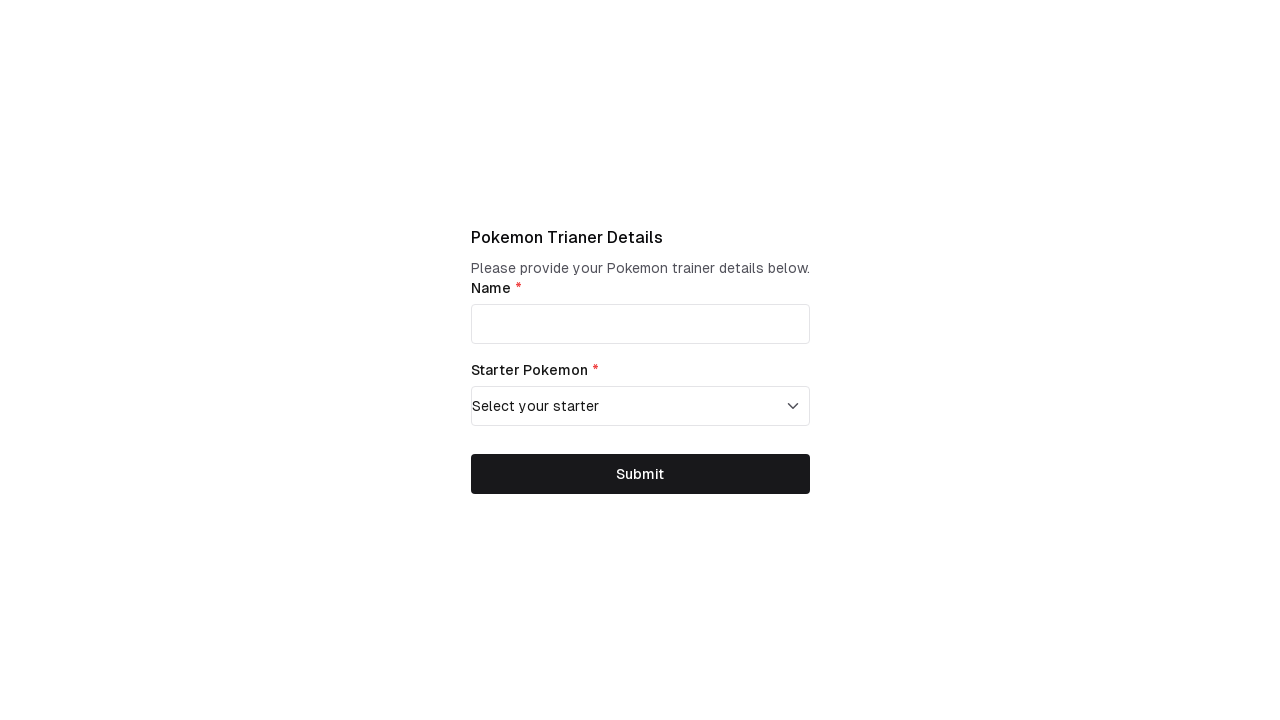

Selected 'Select your starter' option in Pokemon Starter dropdown on select[name='starter_pokemon']
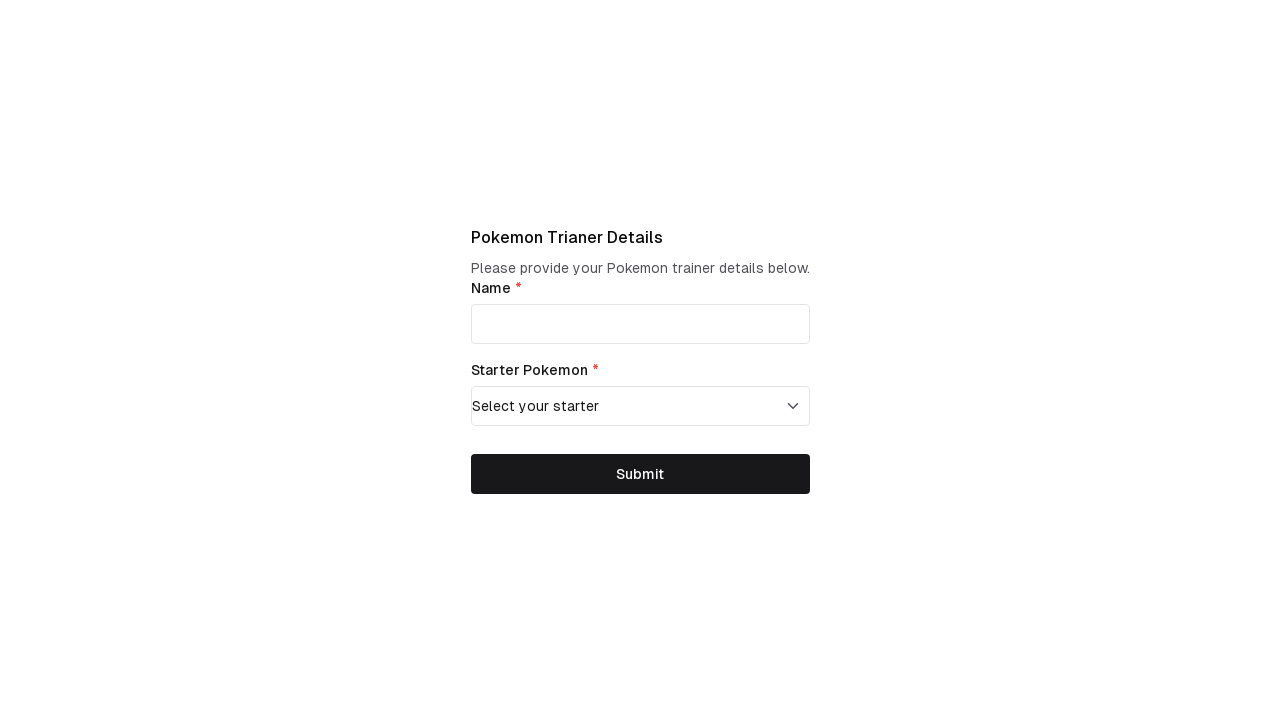

Clicked submit button to trigger validation at (640, 474) on button.chakra-button.css-5kjf22
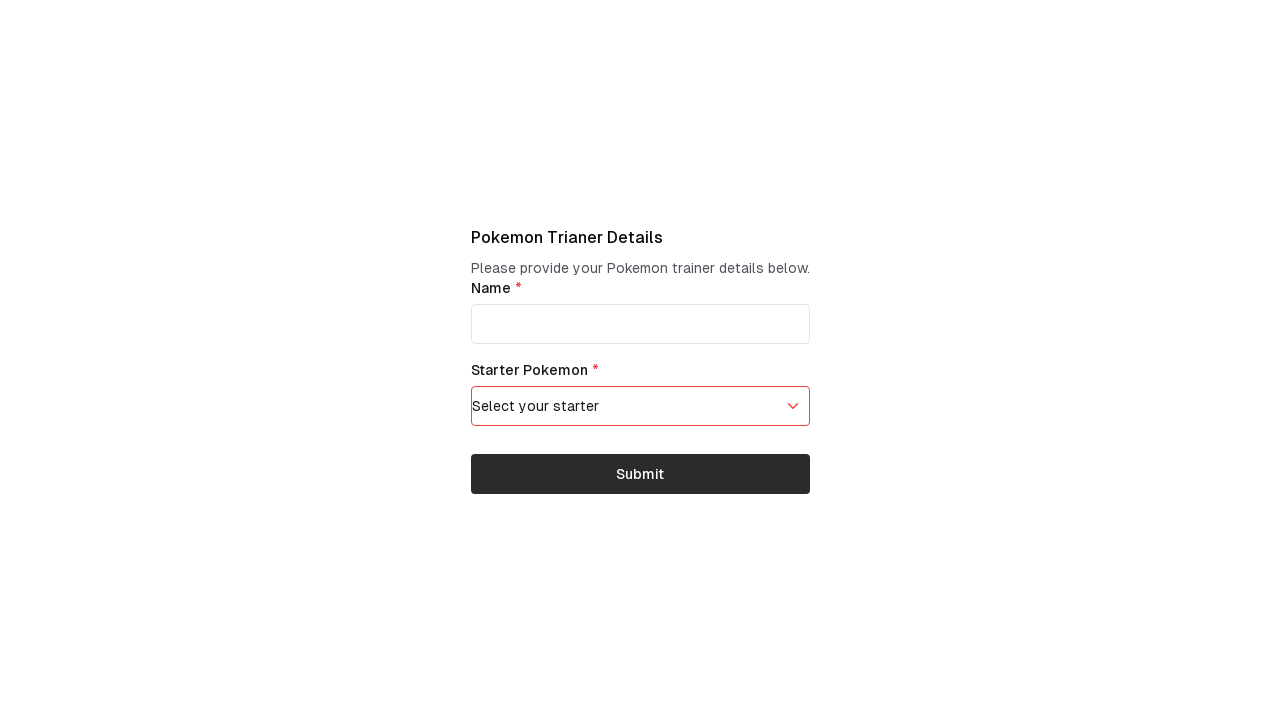

Retrieved aria-invalid attribute from Pokemon Starter dropdown
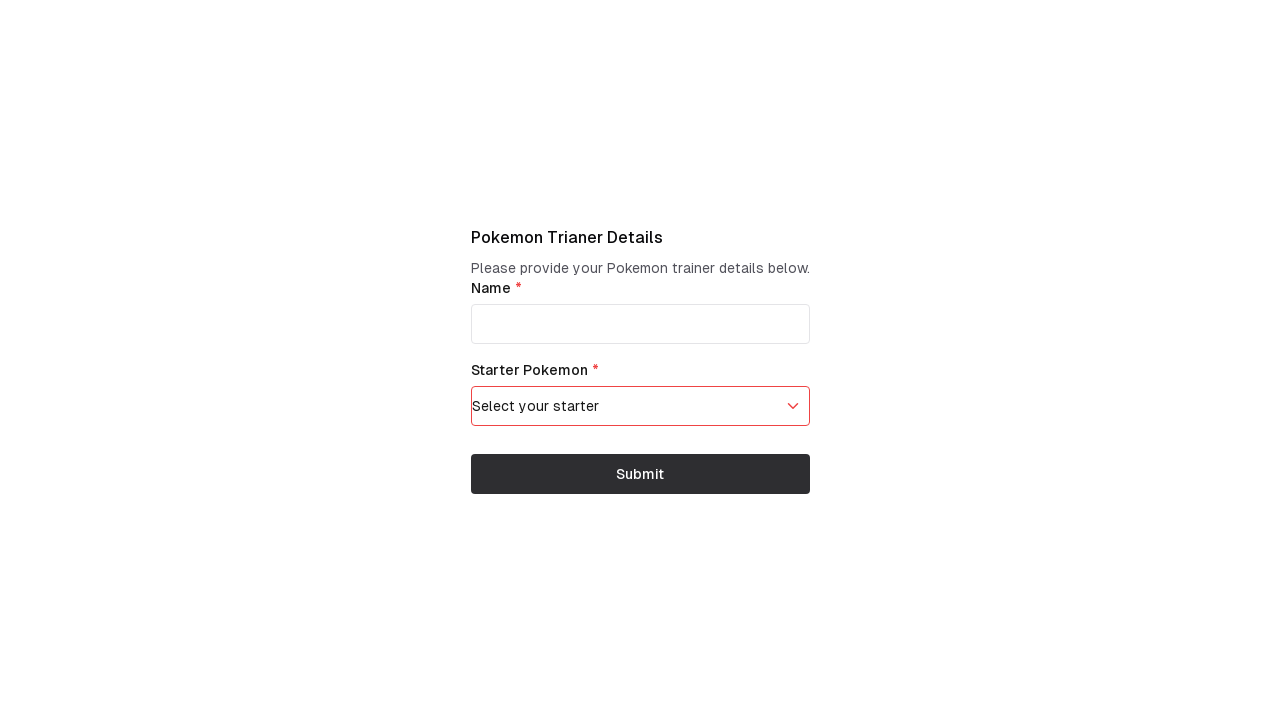

Asserted that dropdown has aria-invalid='true' (validation indicator displayed)
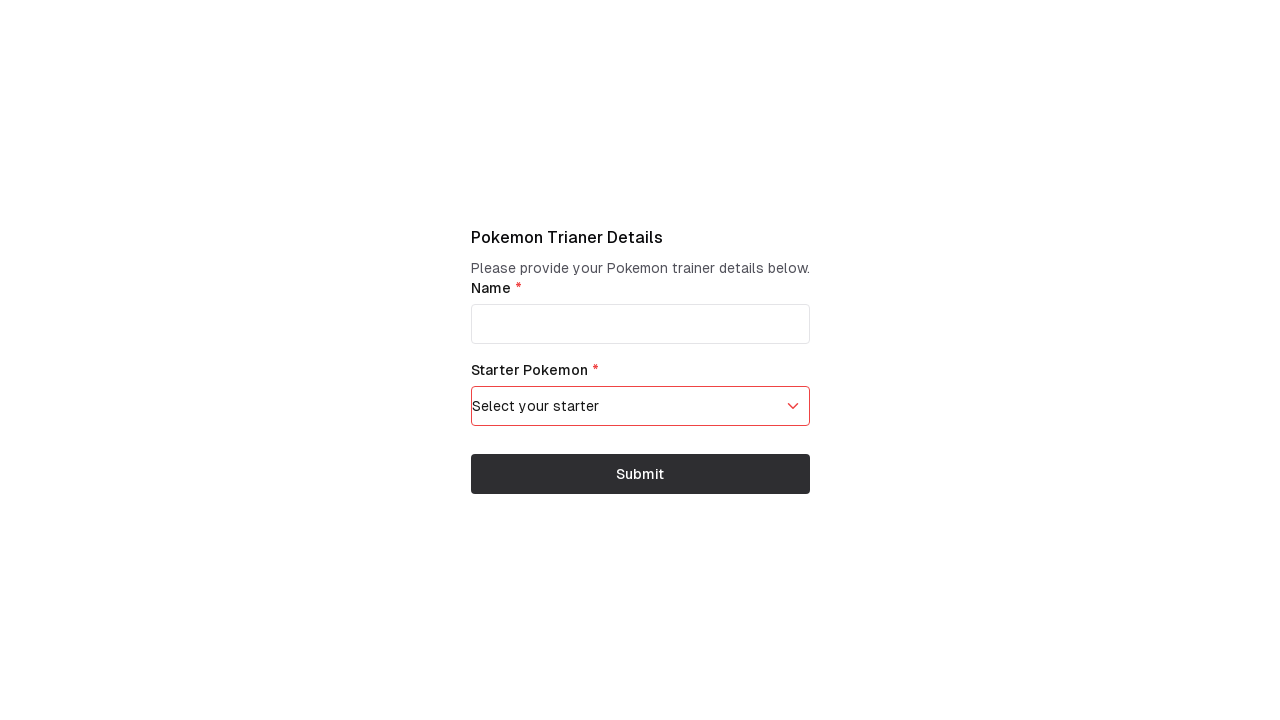

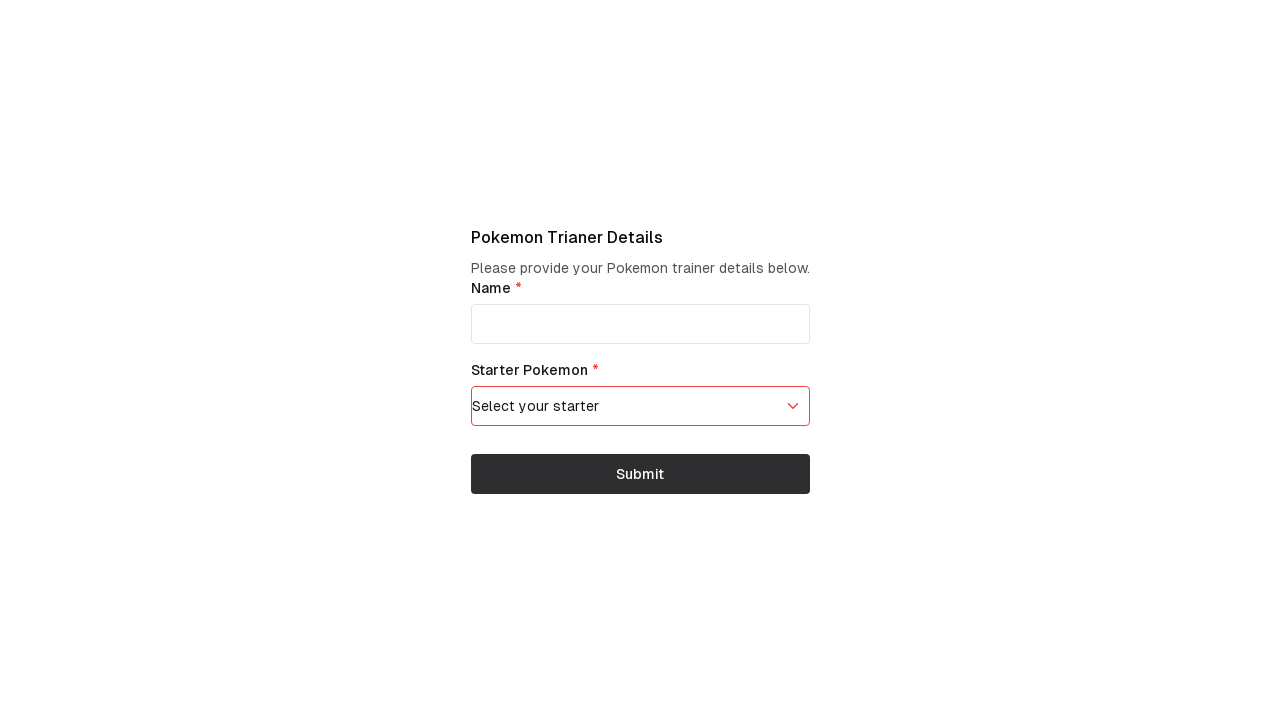